Tests navigation through a large and deep DOM structure by locating specific elements, scrolling to them, and verifying row and column counts.

Starting URL: https://the-internet.herokuapp.com

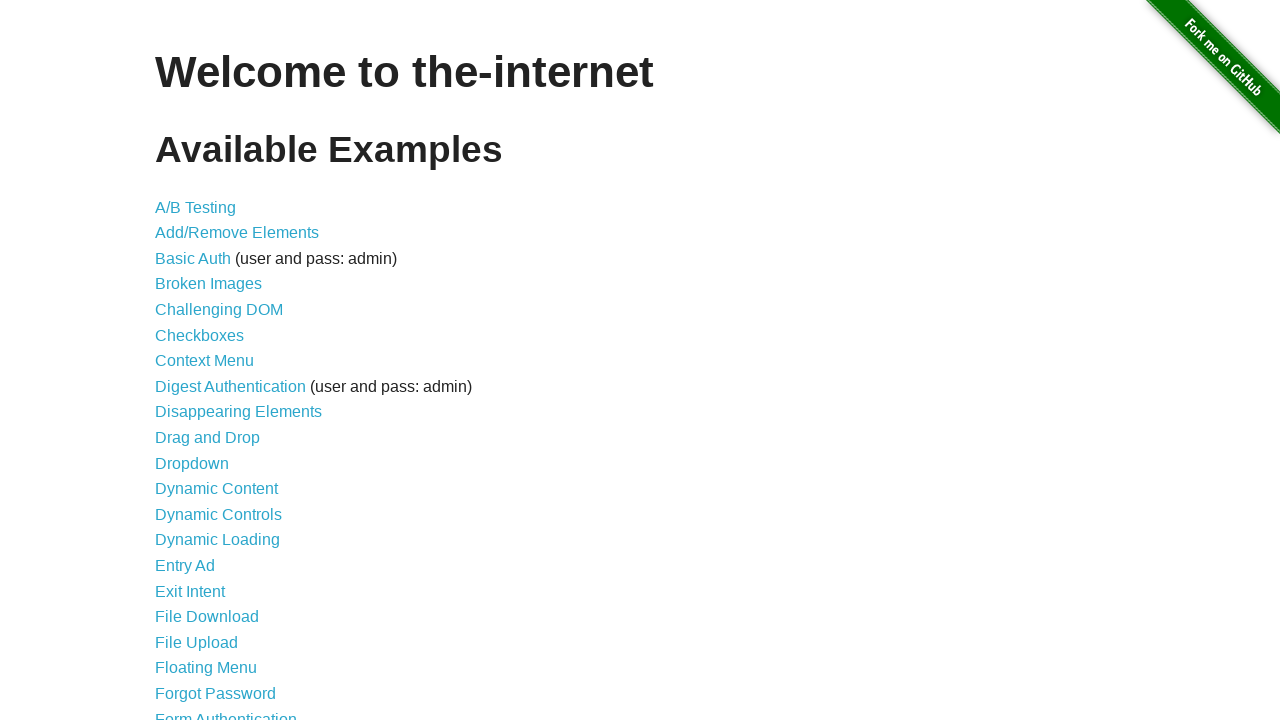

Clicked 'Large & Deep DOM' link to navigate to test page at (225, 361) on internal:role=link[name="Large & Deep DOM"i]
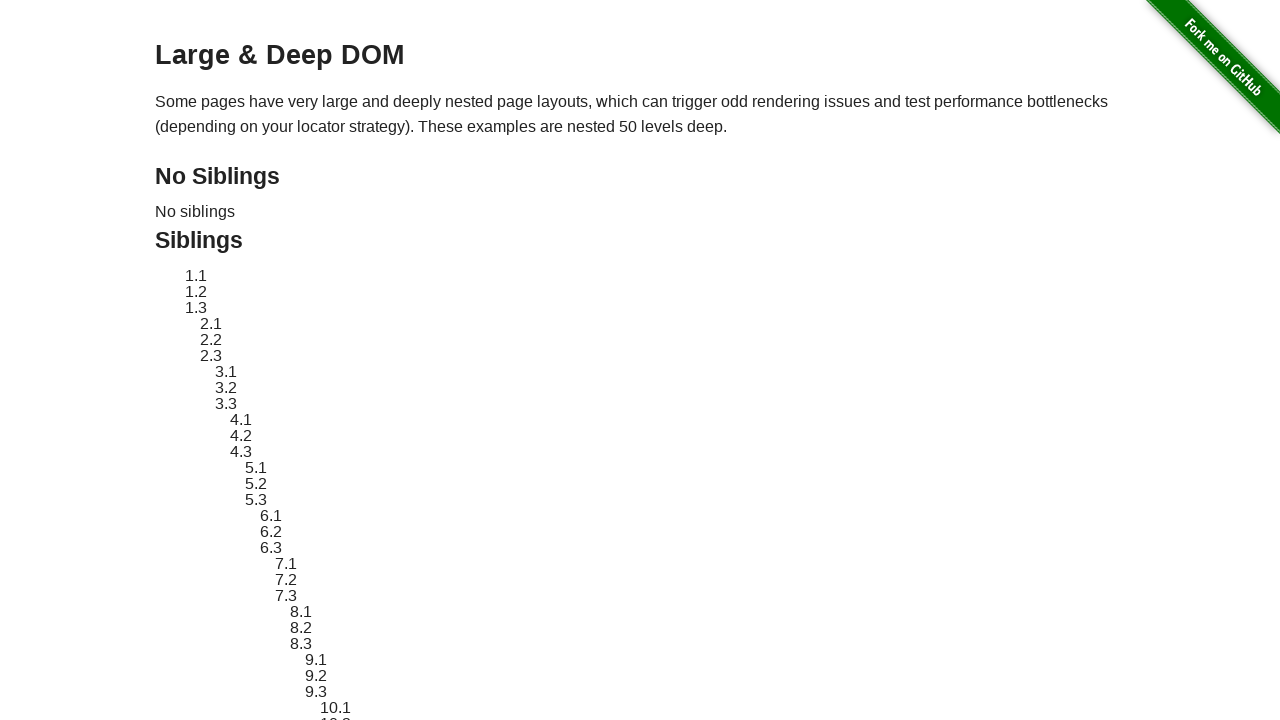

Located nested element with ID 'sibling-50.3'
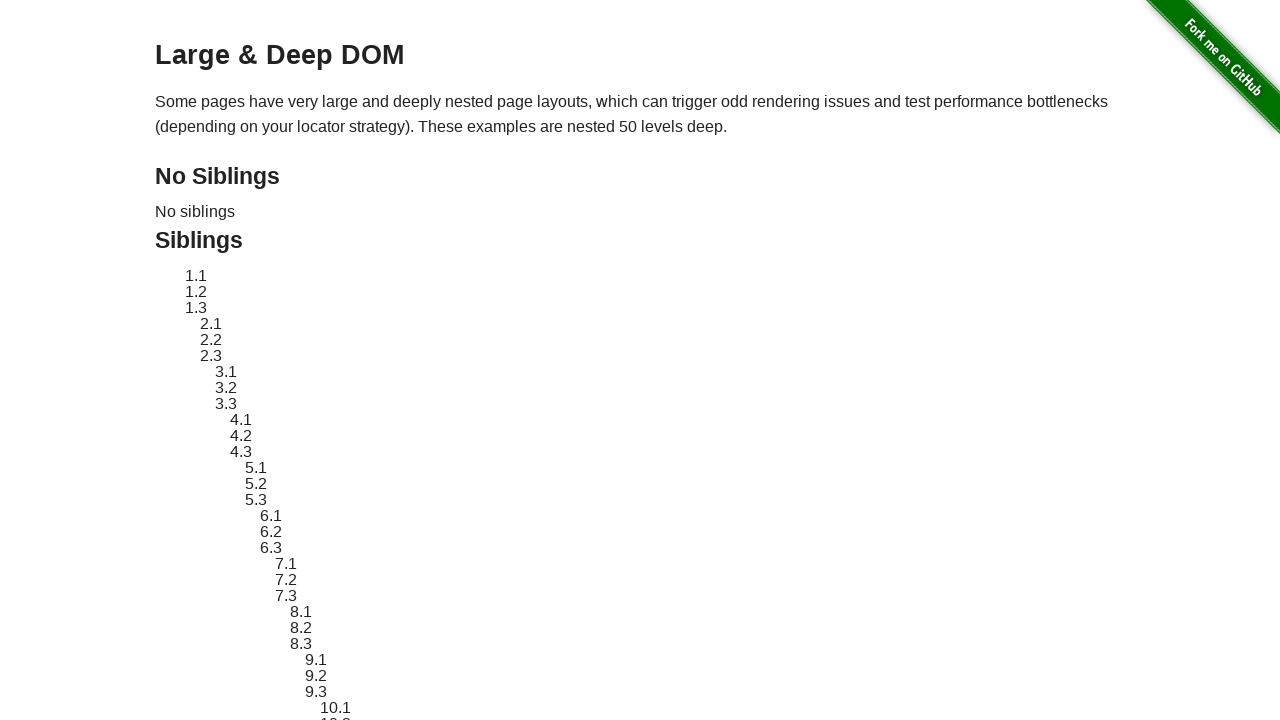

Verified nested element text content equals '50.3'
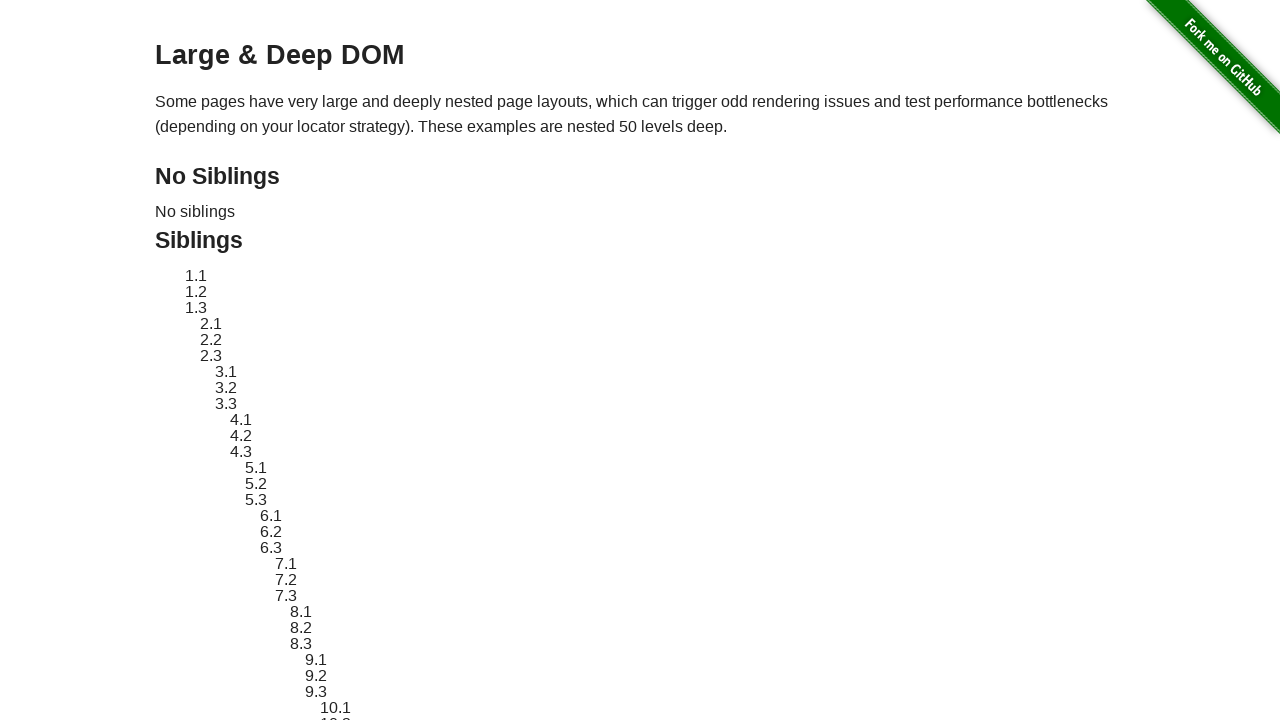

Located table cell at row 50, column 50
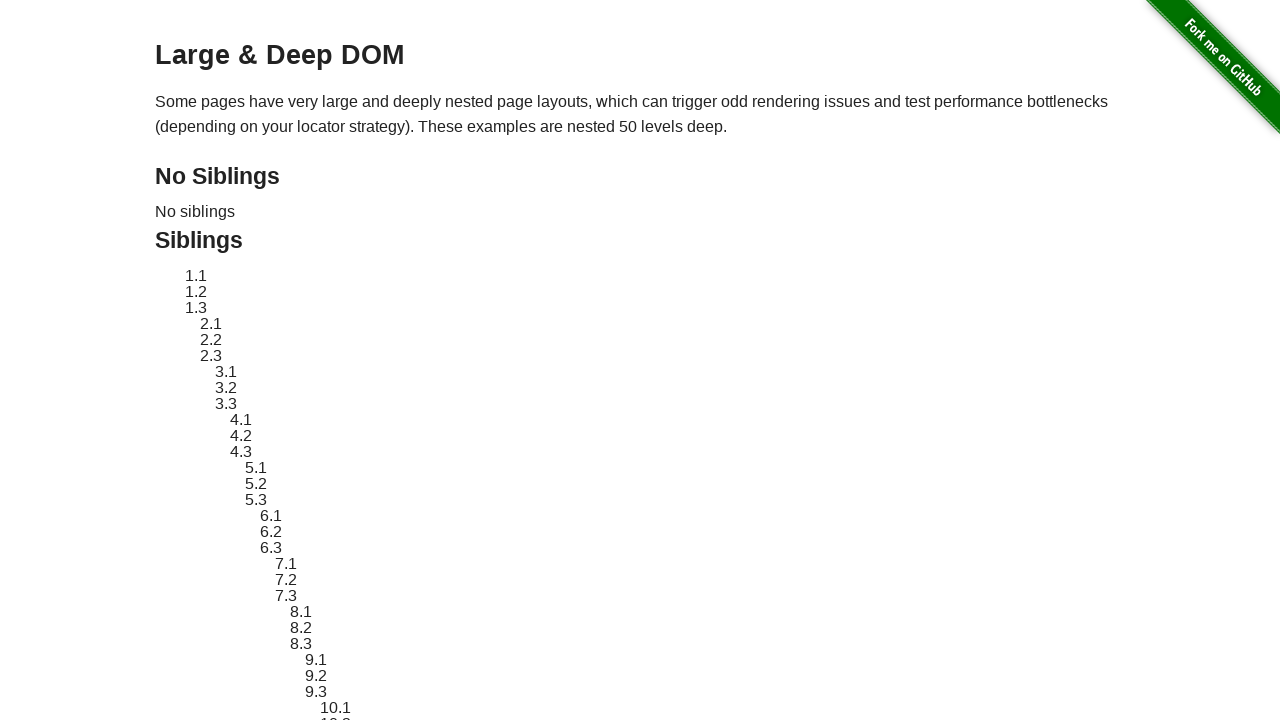

Verified table cell text content equals '50.50'
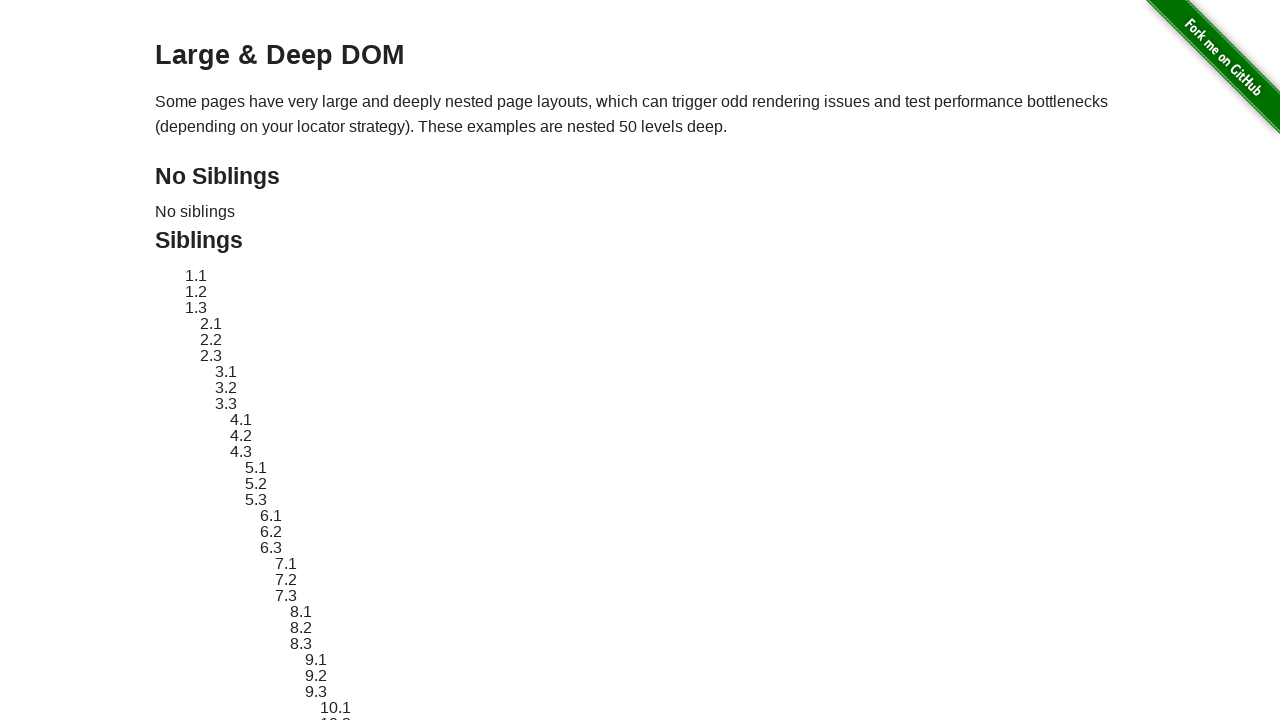

Scrolled to last table cell into view
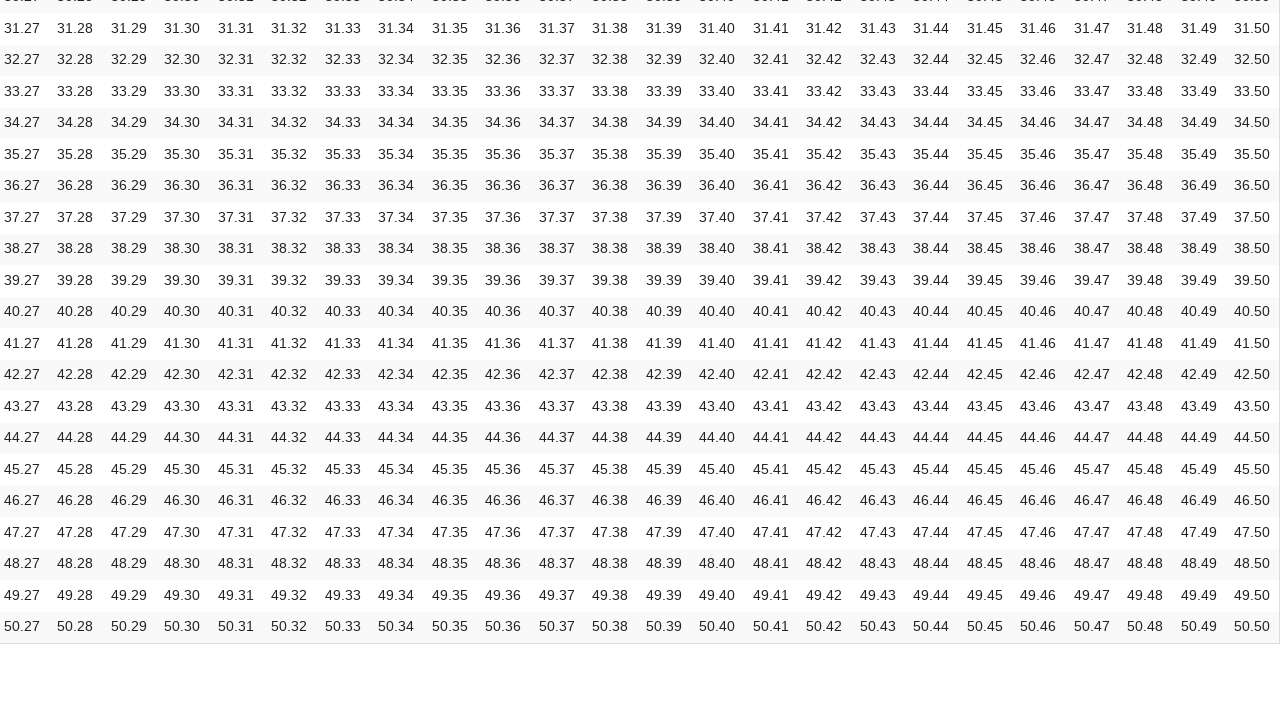

Verified table body contains exactly 50 rows
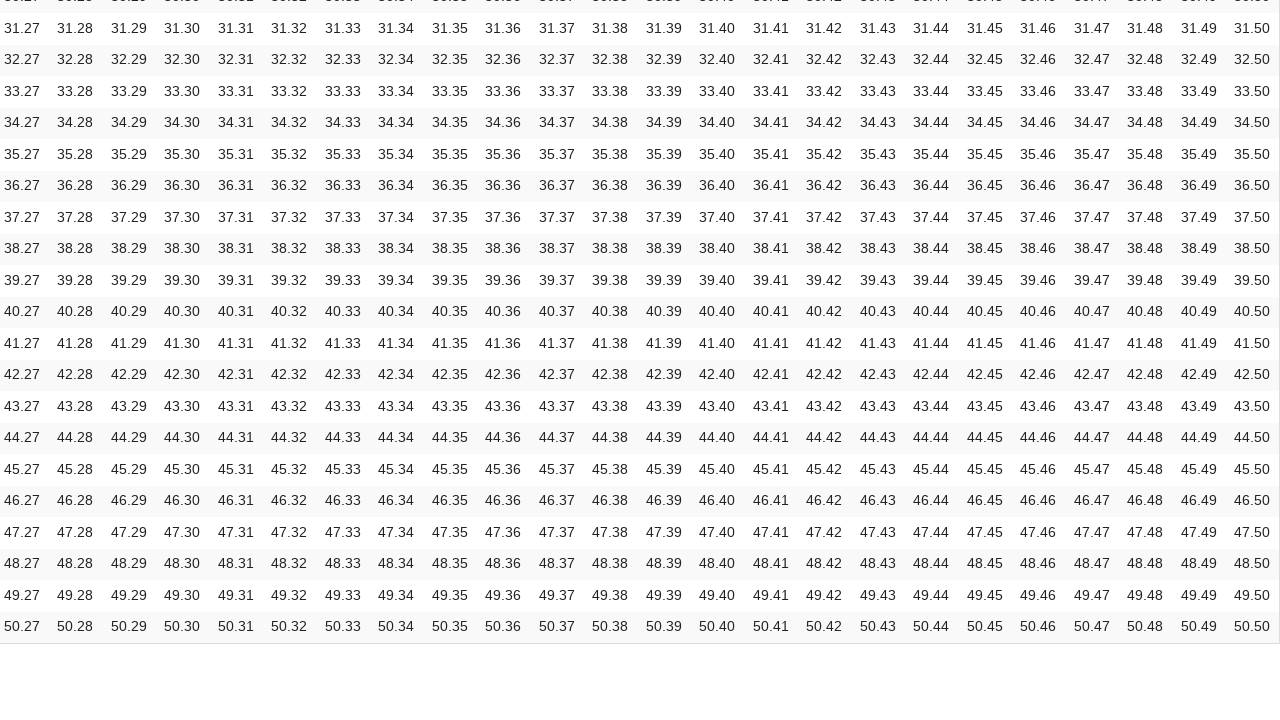

Verified first table row contains exactly 50 columns
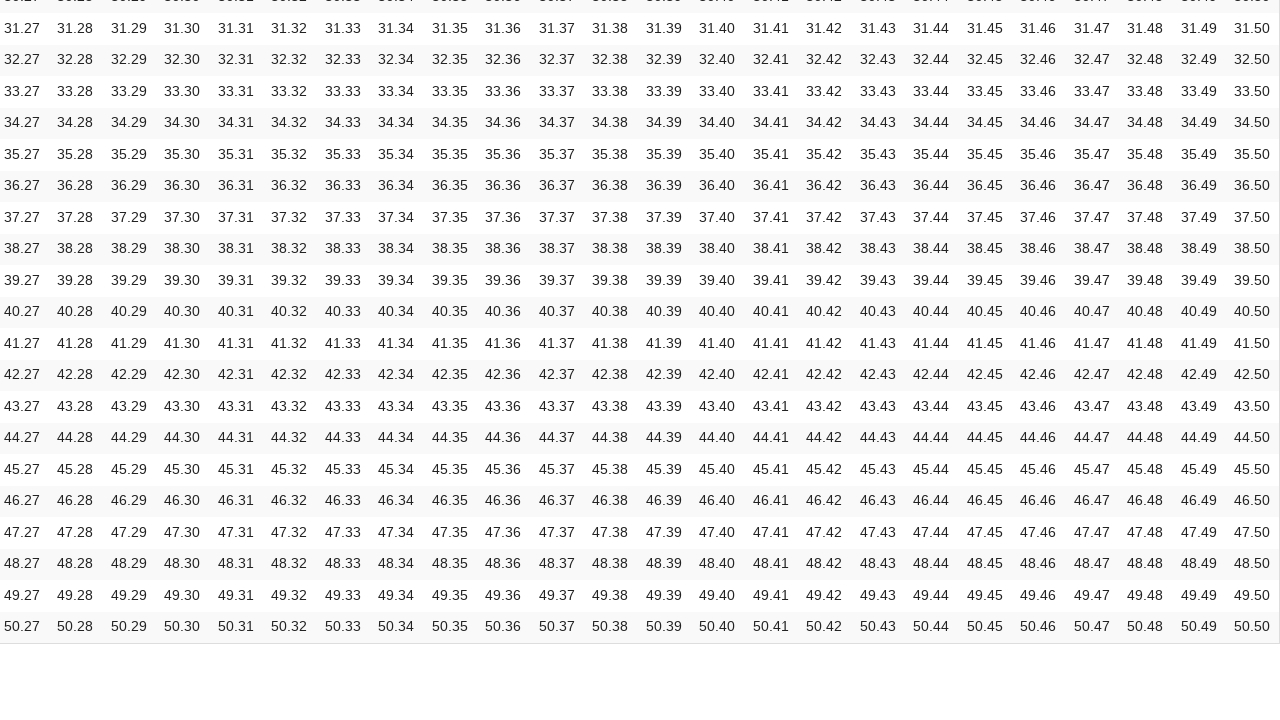

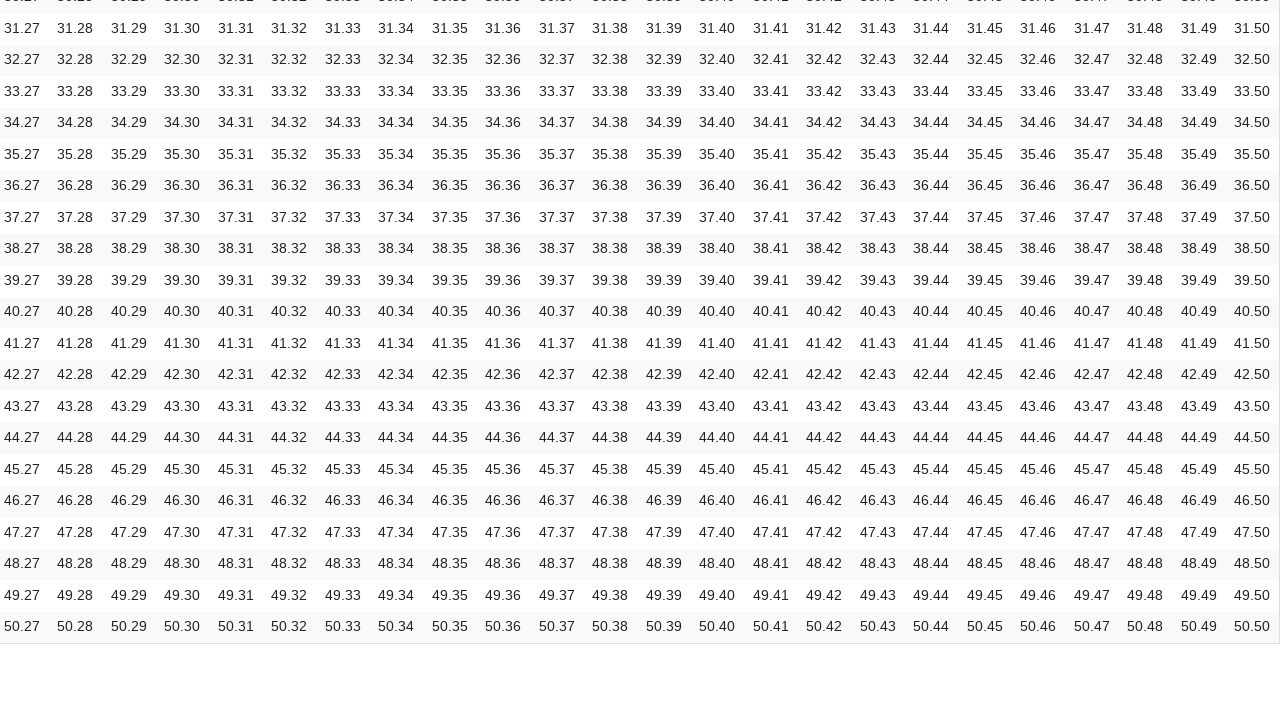